Tests the DemoQA practice form by filling out all fields including first name, last name, email, gender, phone number, date of birth, subjects, hobbies, file upload, address, and submitting the form to verify the confirmation modal appears.

Starting URL: https://demoqa.com/automation-practice-form

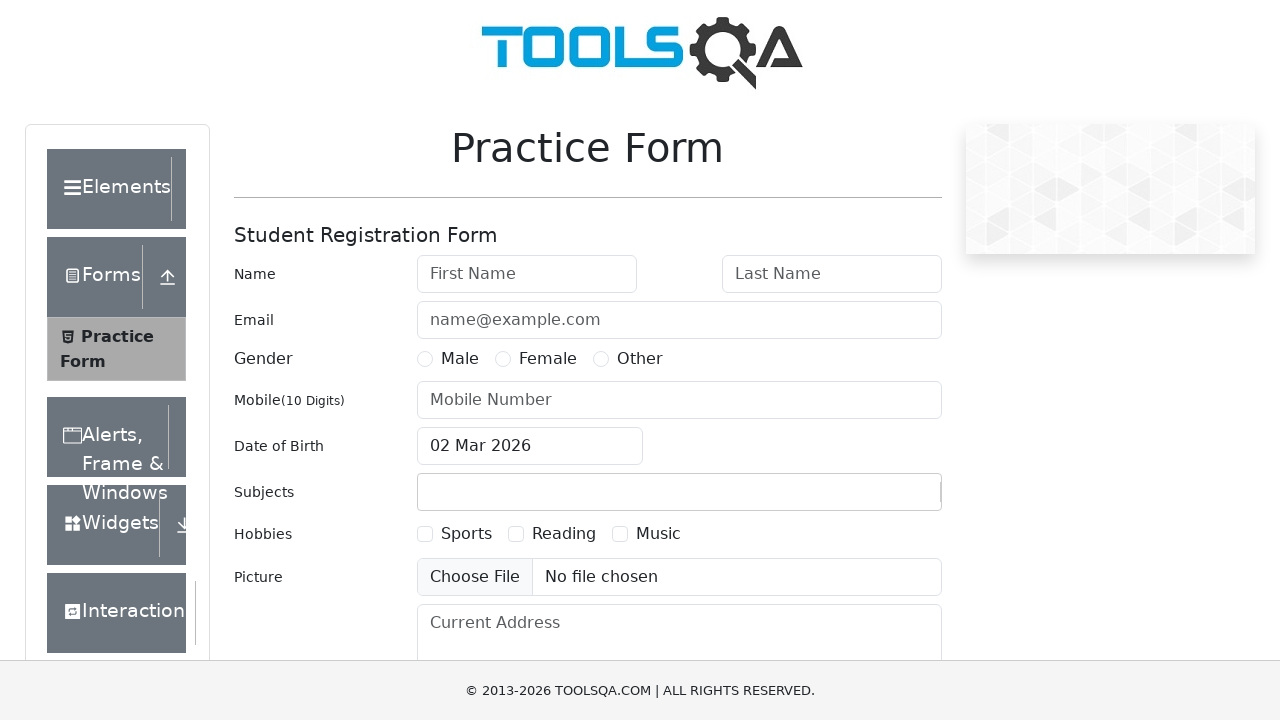

Filled first name field with 'Javier' on #firstName
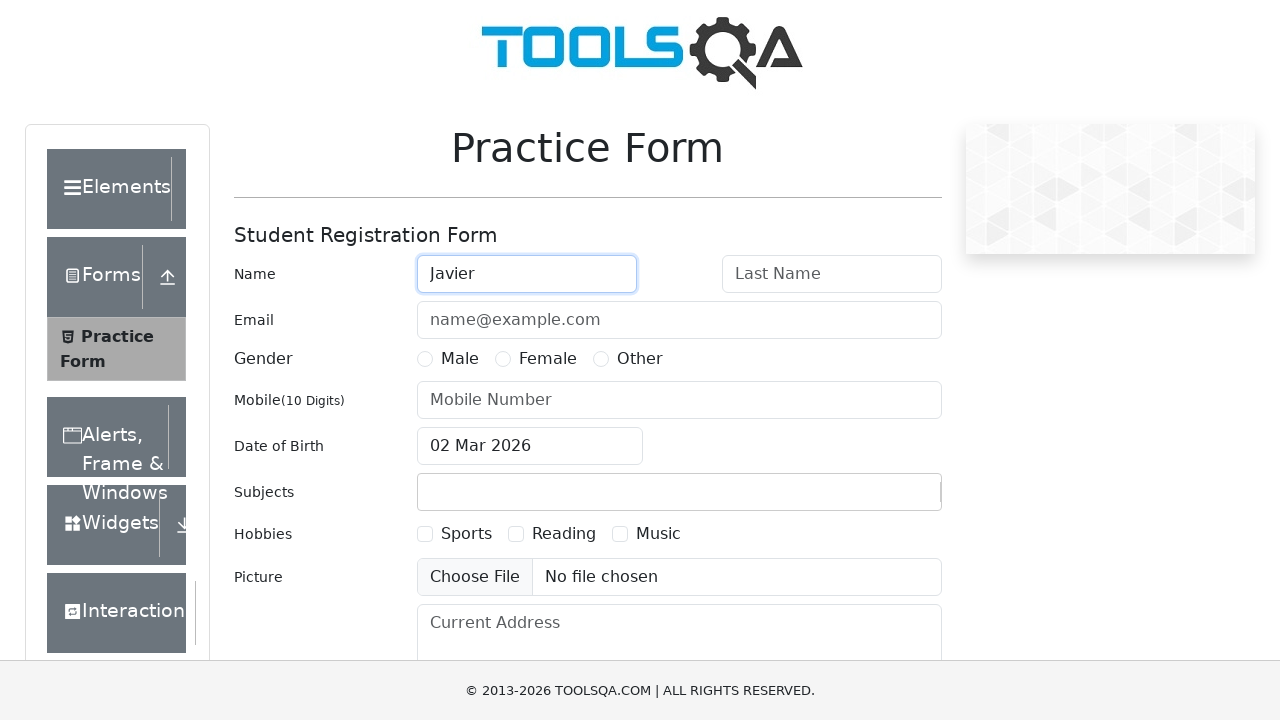

Filled last name field with 'Antúnez' on #lastName
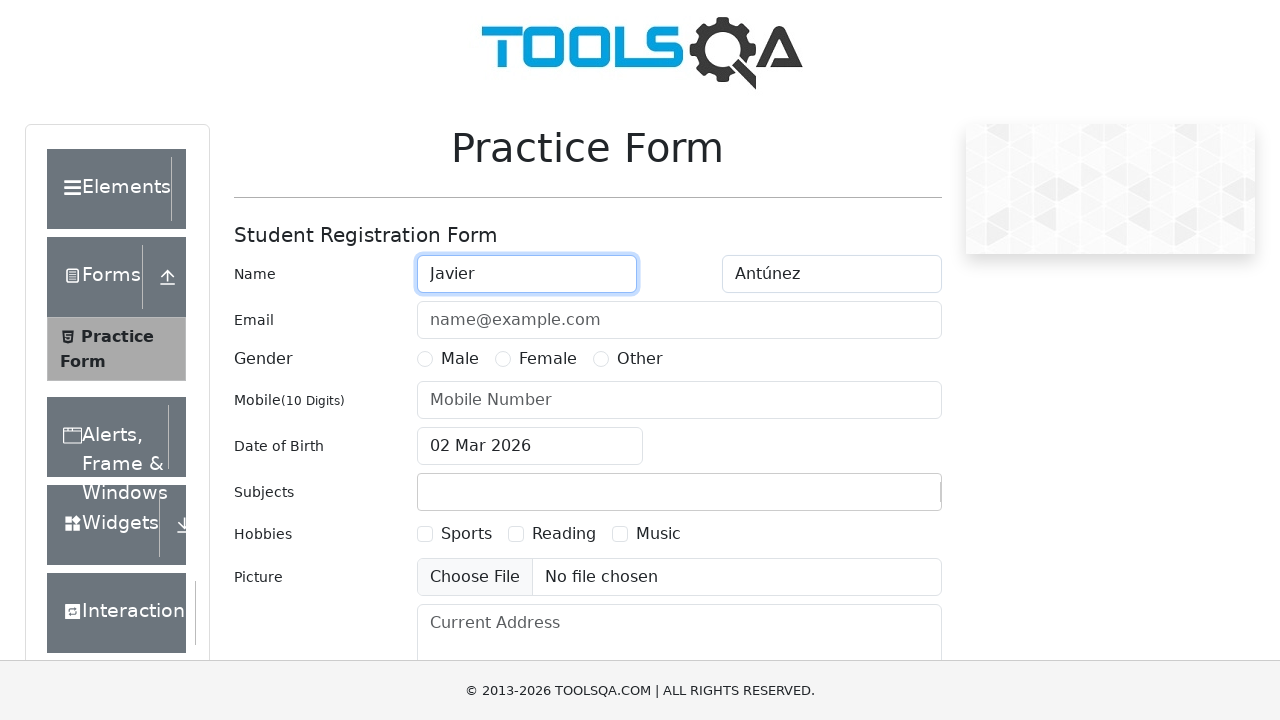

Filled email field with 'javier@example.com' on #userEmail
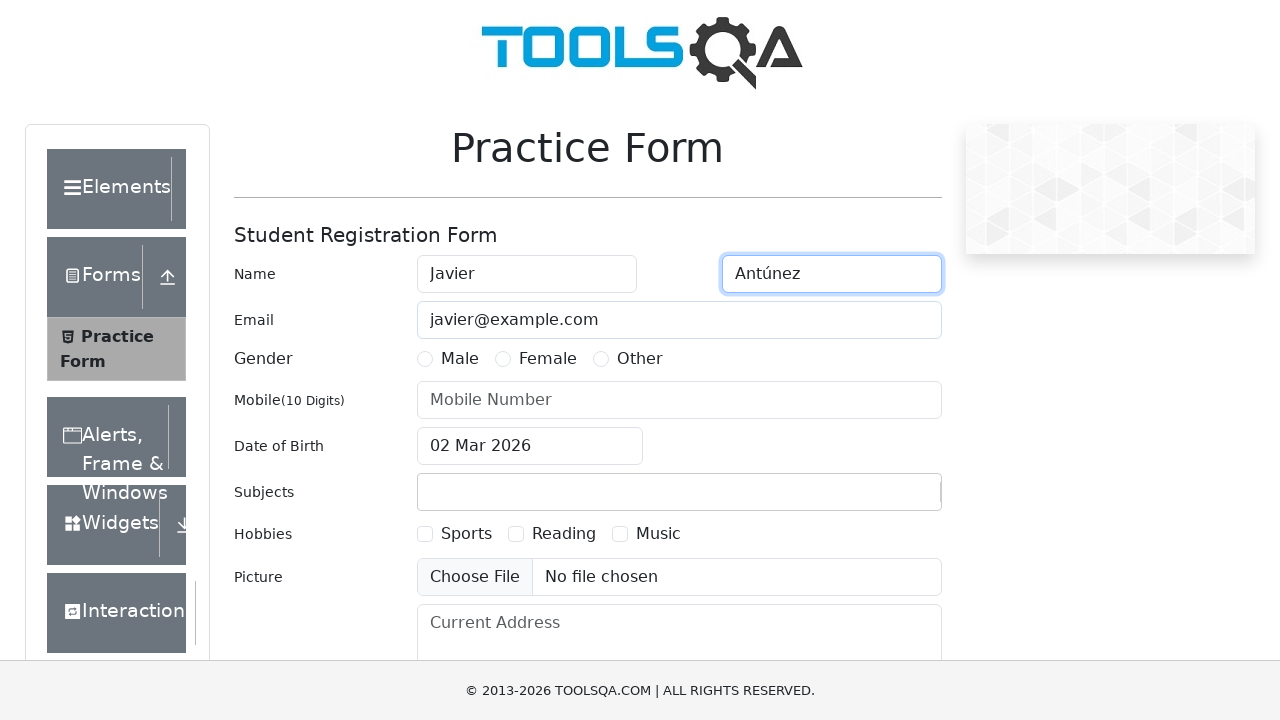

Selected 'Male' gender option at (460, 359) on label[for='gender-radio-1']
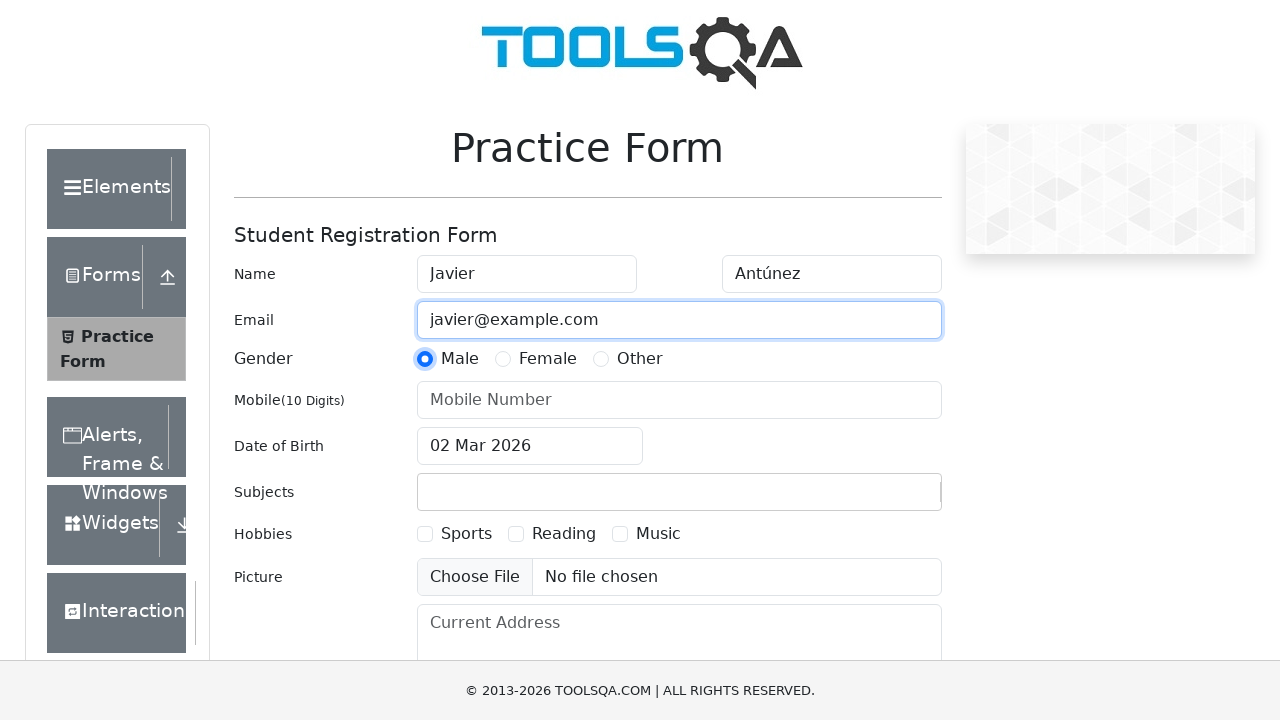

Filled phone number field with '5512345678' on #userNumber
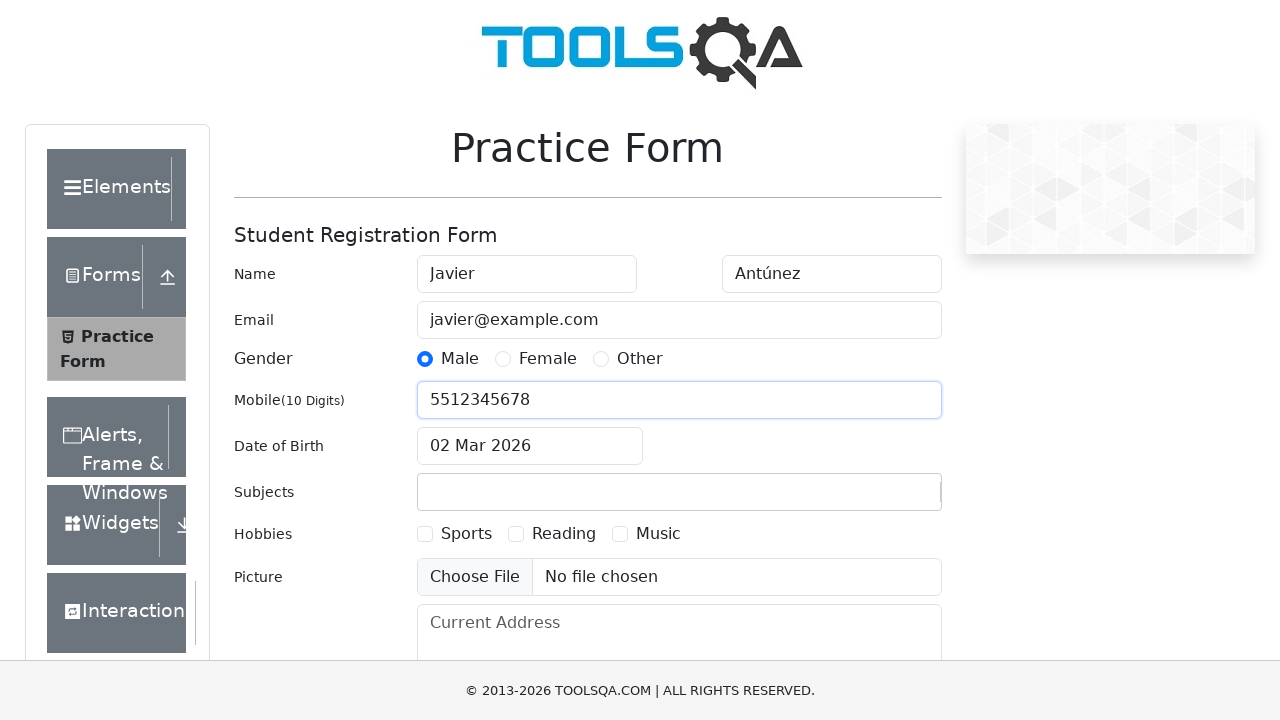

Clicked date of birth input to open date picker at (530, 446) on #dateOfBirthInput
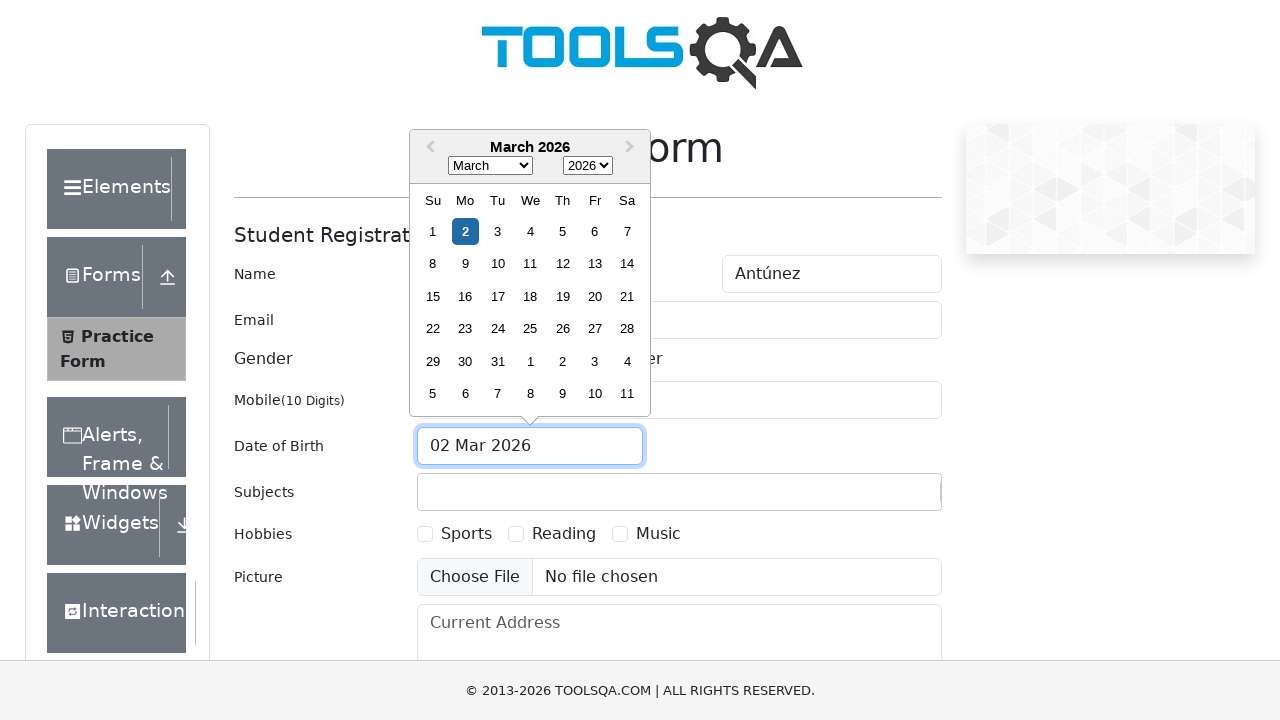

Selected October (month 9) from date picker on .react-datepicker__month-select
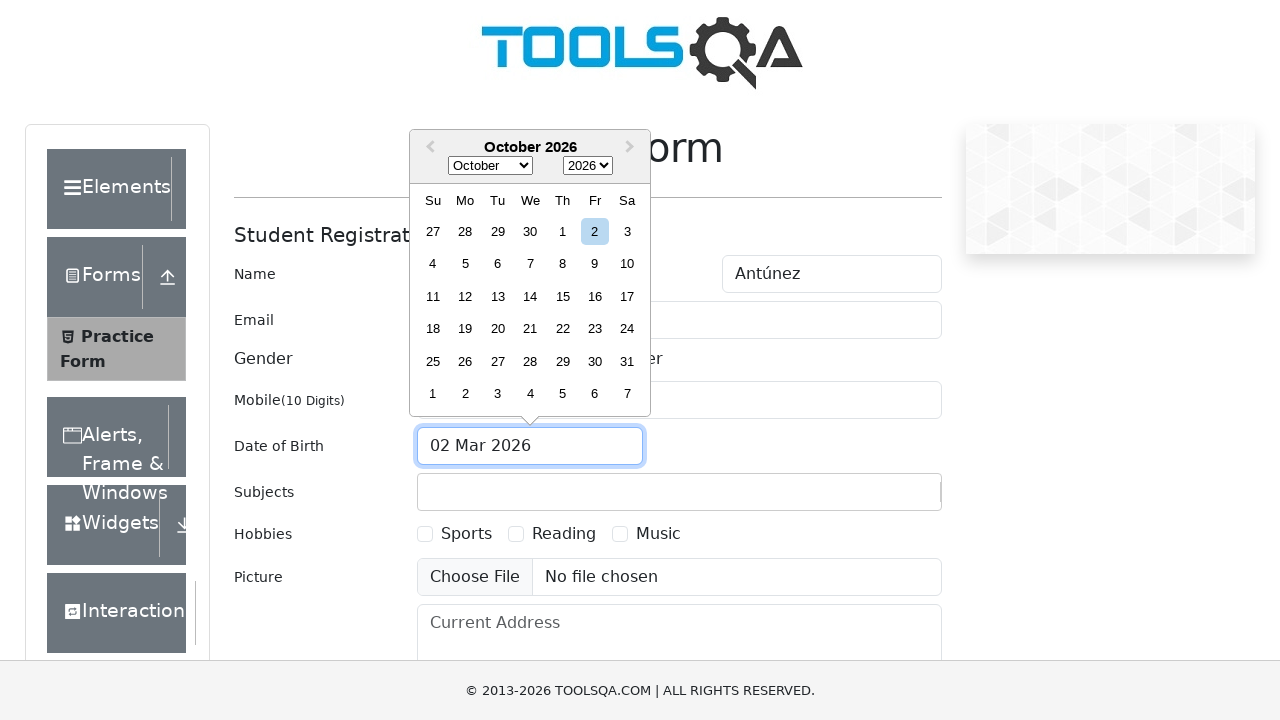

Selected year 2000 from date picker on .react-datepicker__year-select
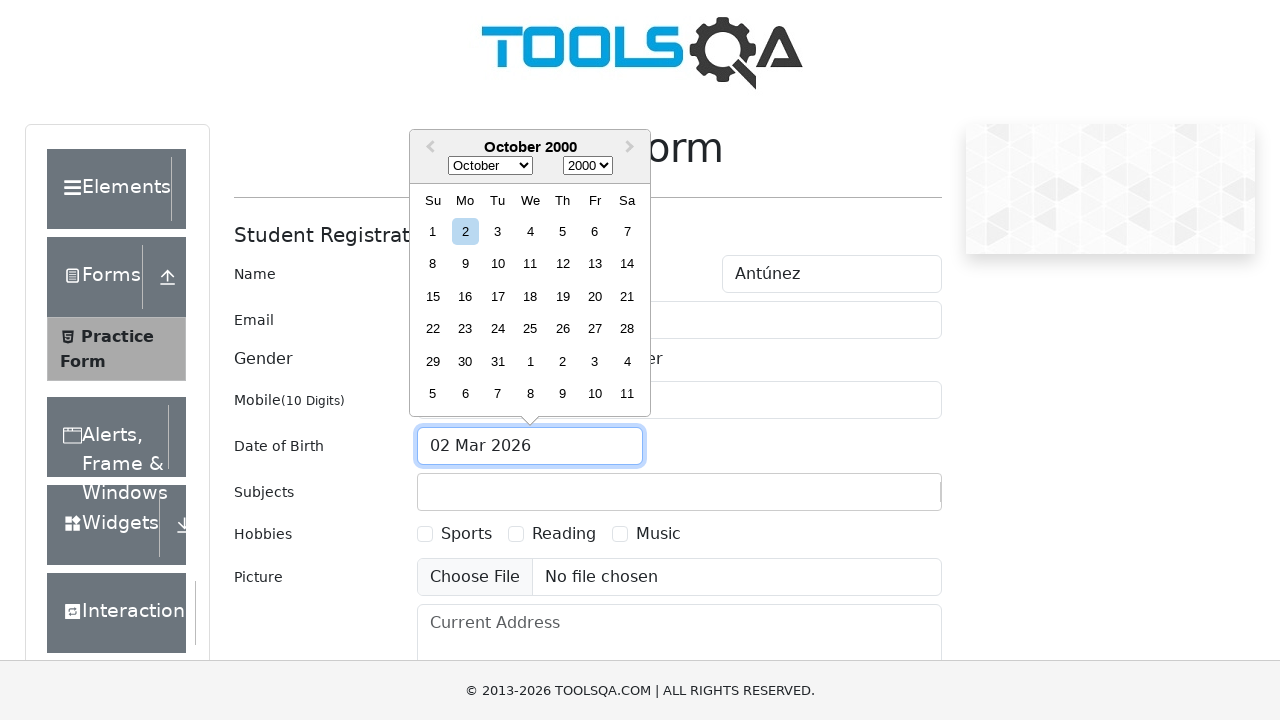

Selected day 1 from date picker to set date as October 1, 2000 at (433, 231) on .react-datepicker__day--001:not(.react-datepicker__day--outside-month)
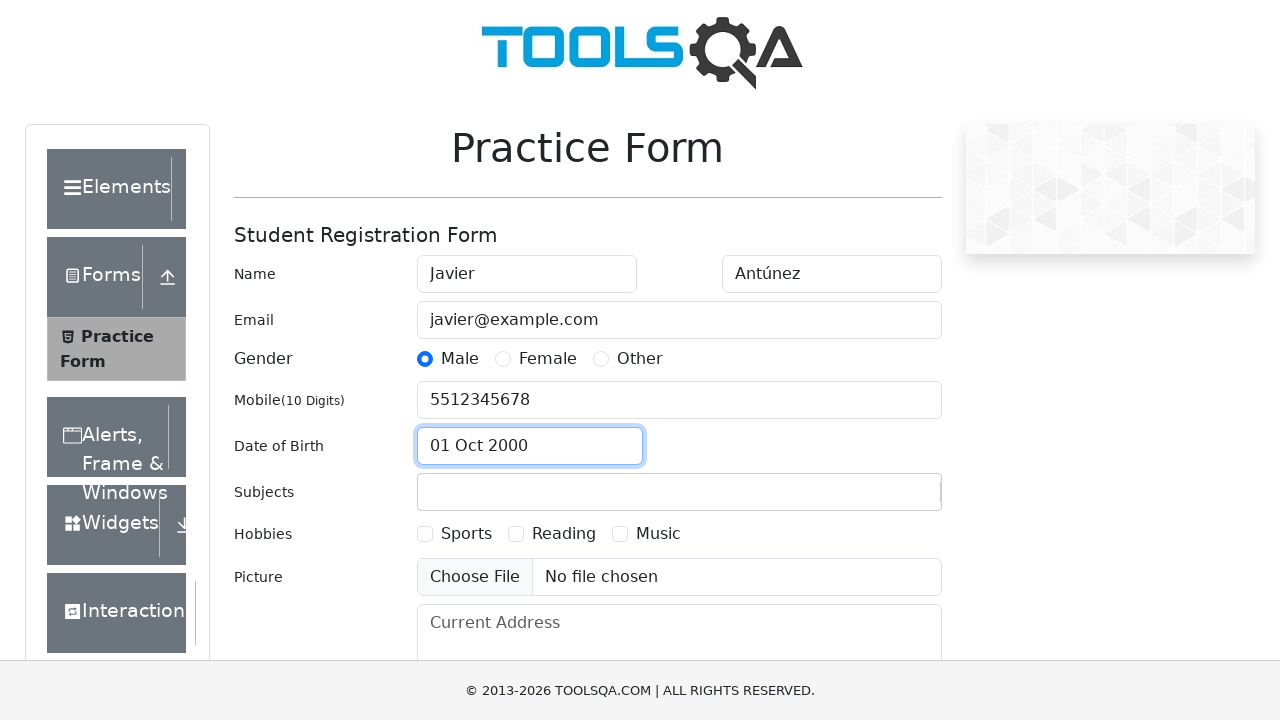

Filled subjects field with 'Maths' on #subjectsInput
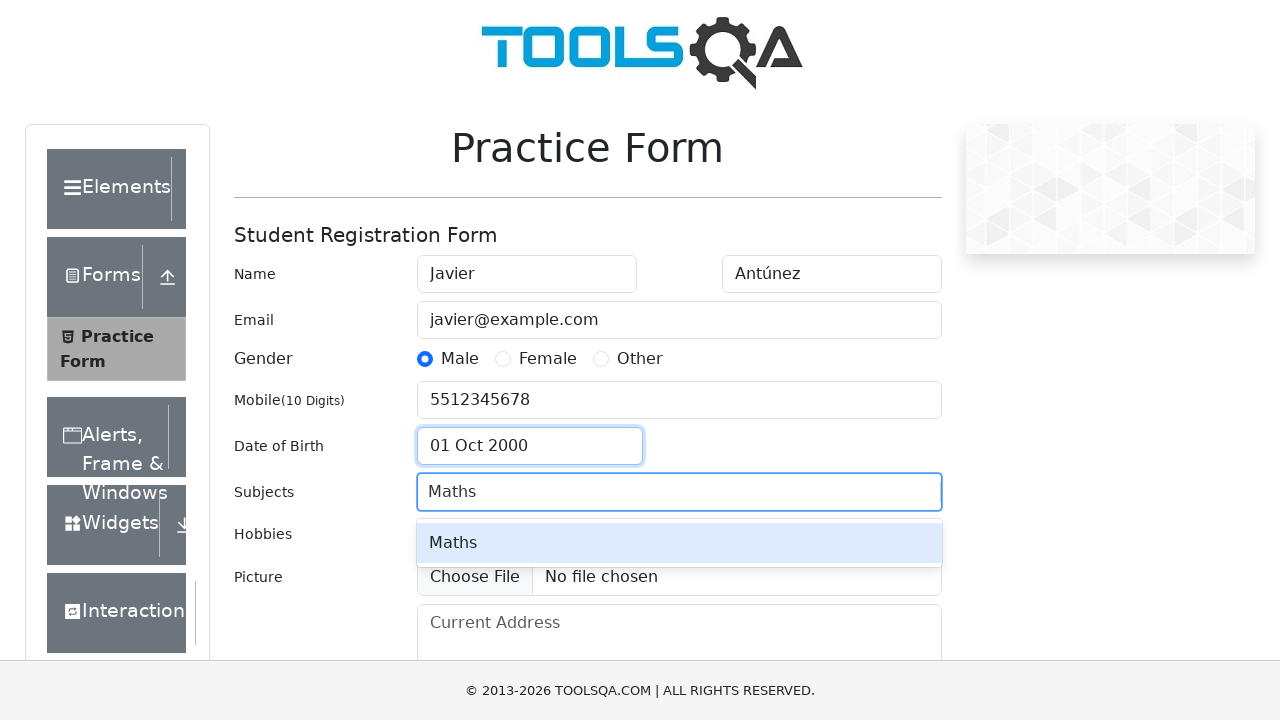

Pressed Enter to confirm subject selection
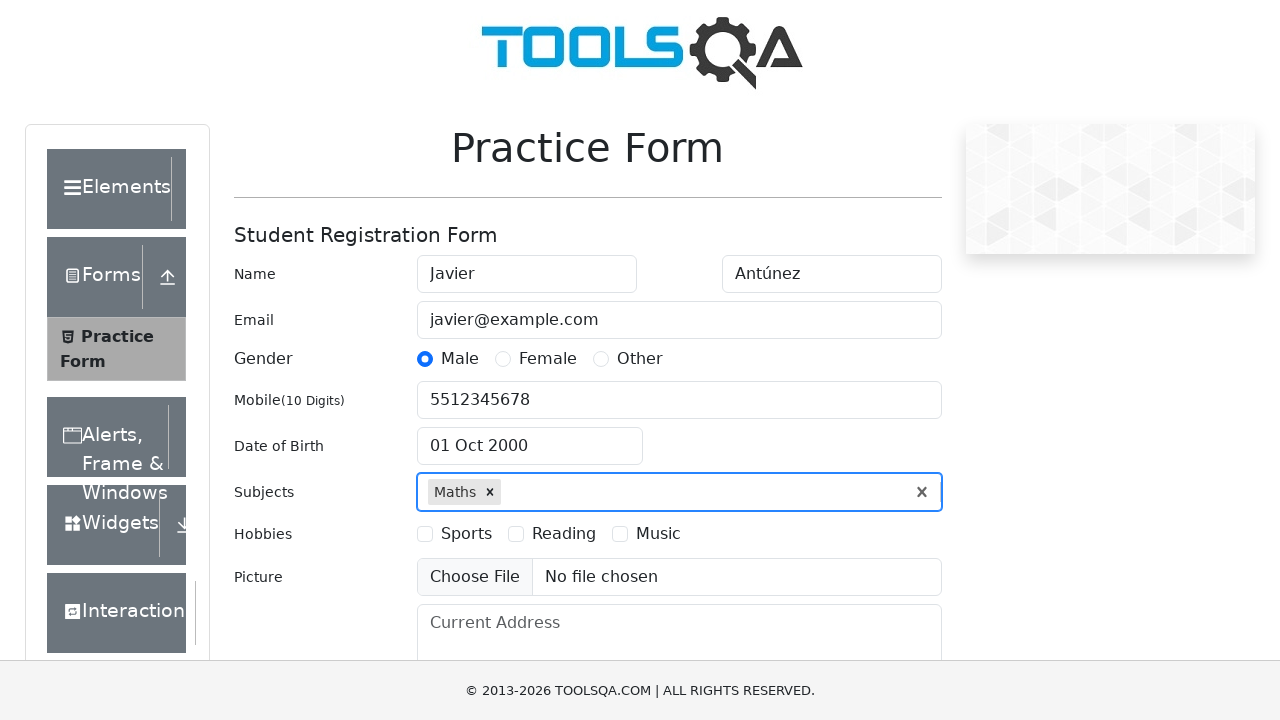

Selected 'Sports' hobby checkbox at (466, 534) on label[for='hobbies-checkbox-1']
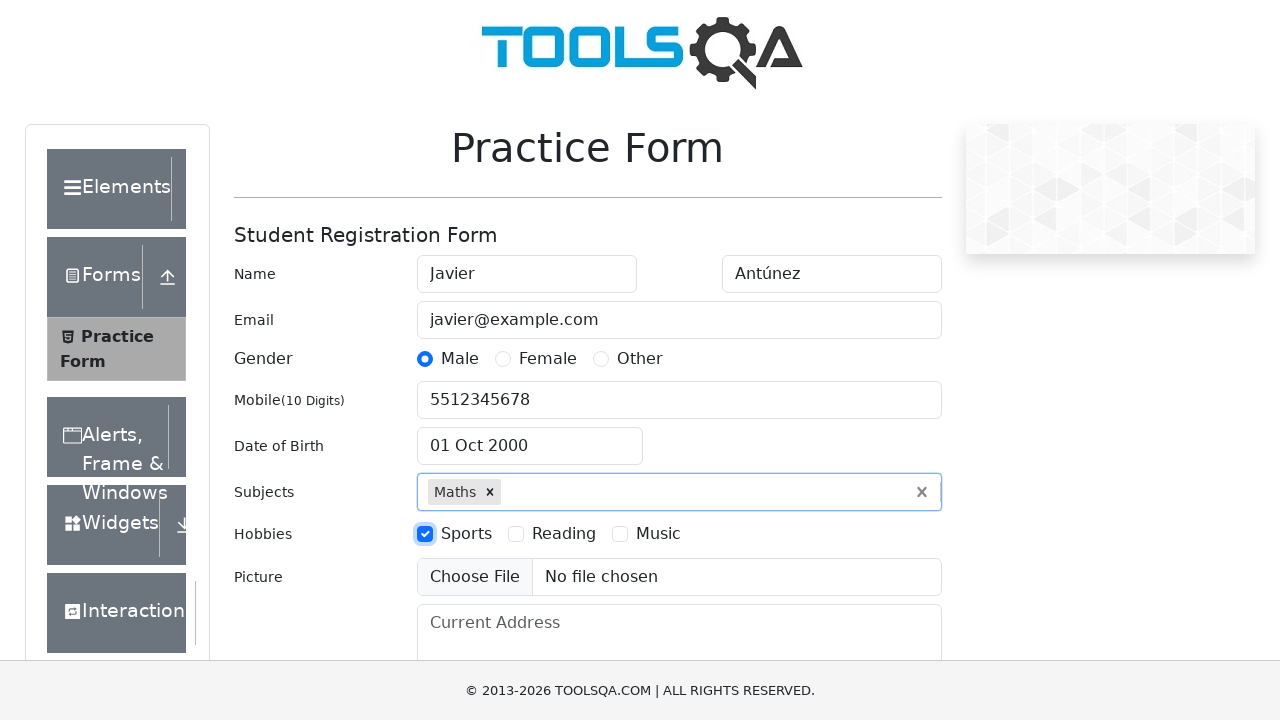

Filled current address field with 'CDMX, México' on #currentAddress
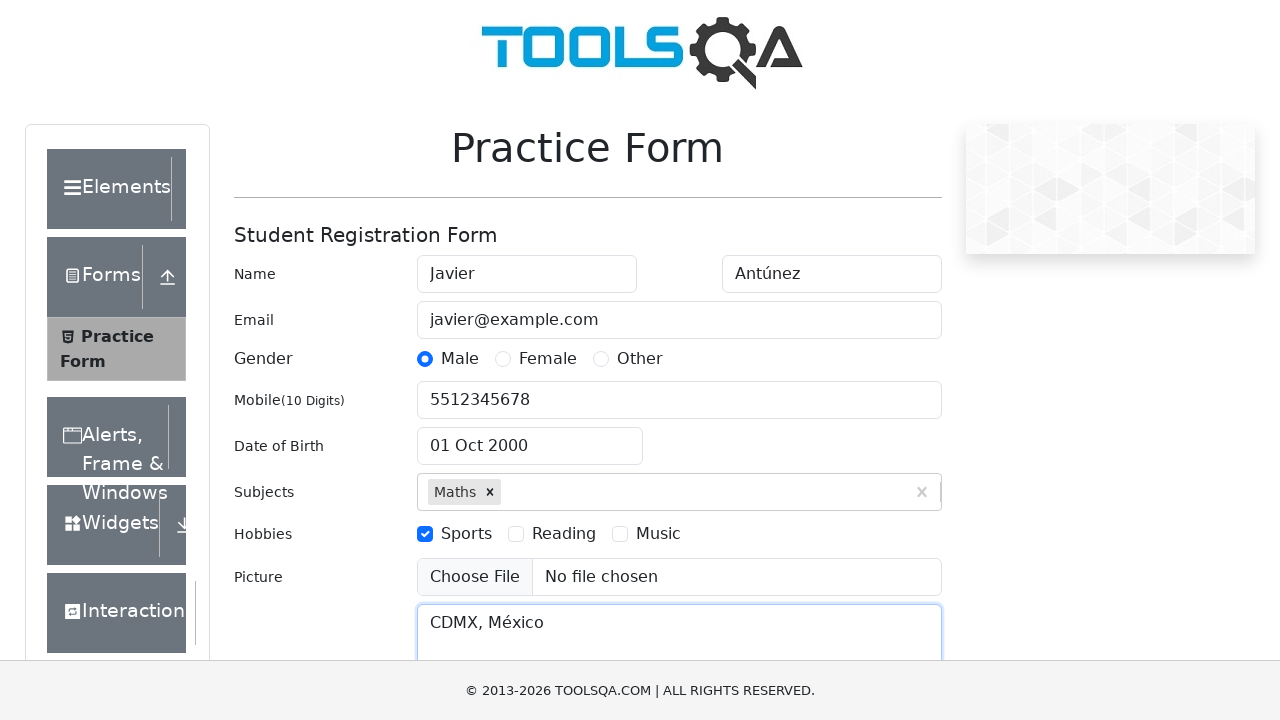

Scrolled submit button into view
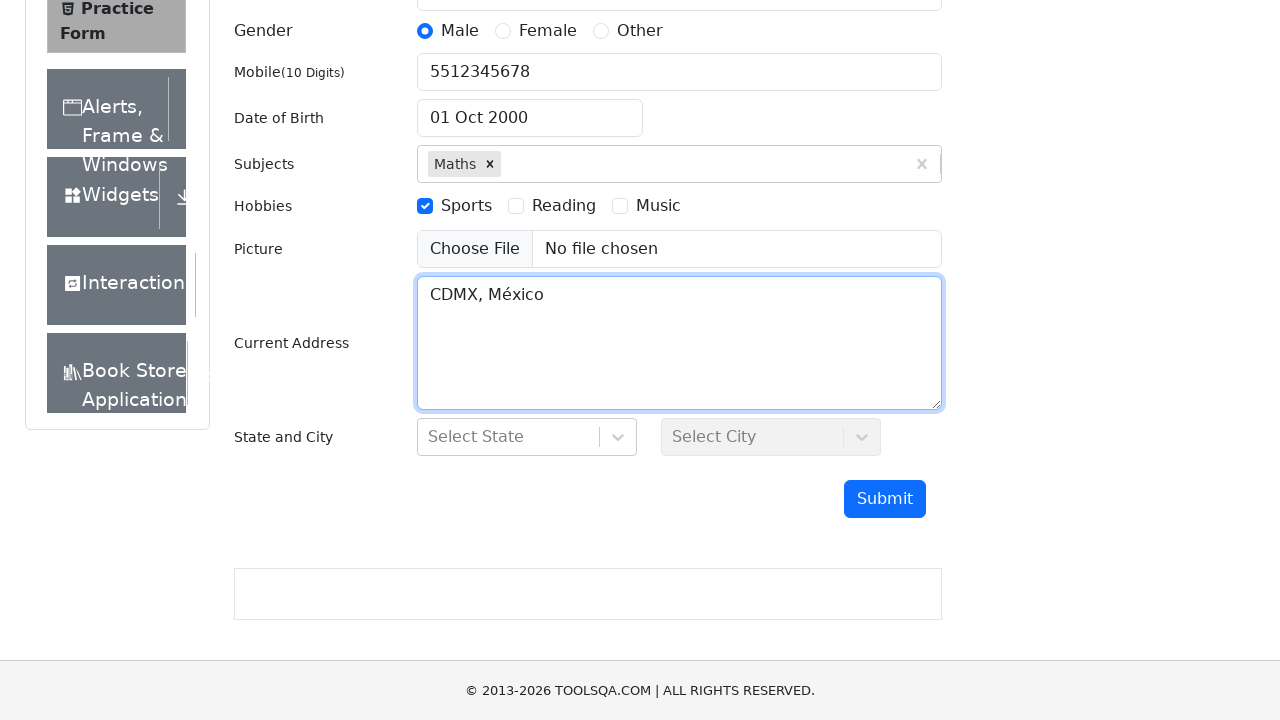

Clicked submit button to submit the form at (885, 499) on #submit
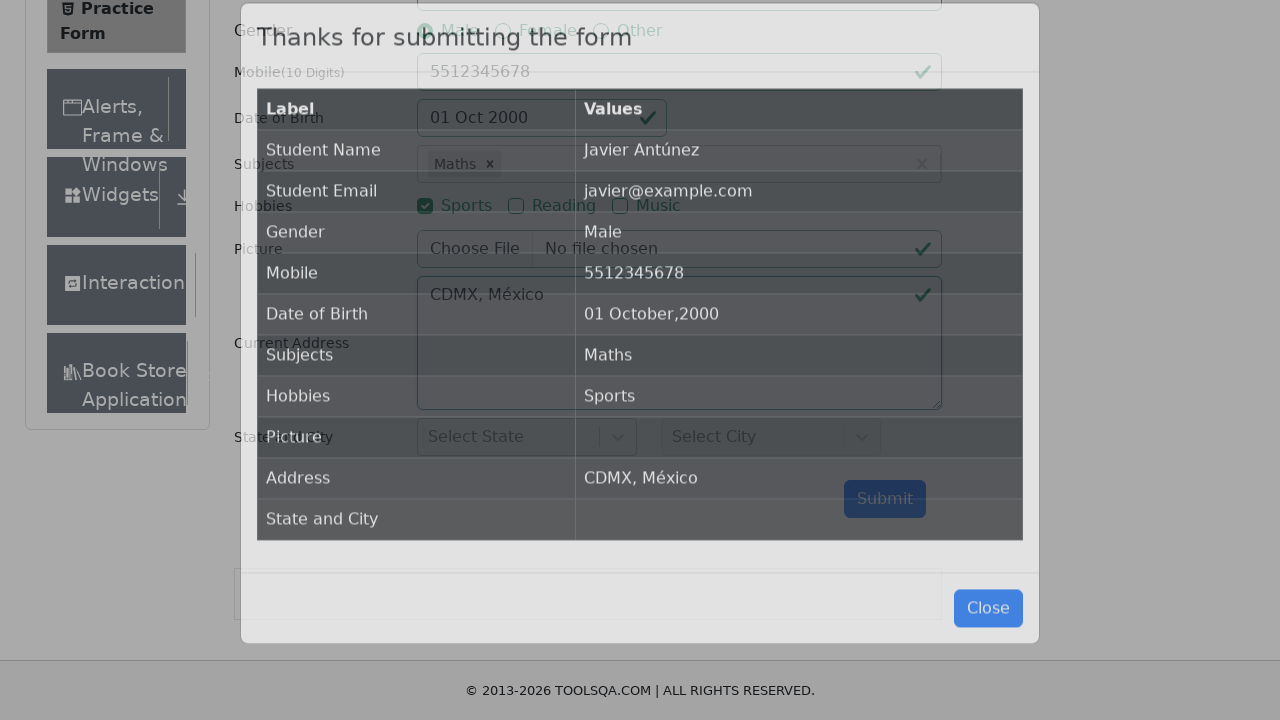

Confirmation modal appeared after form submission
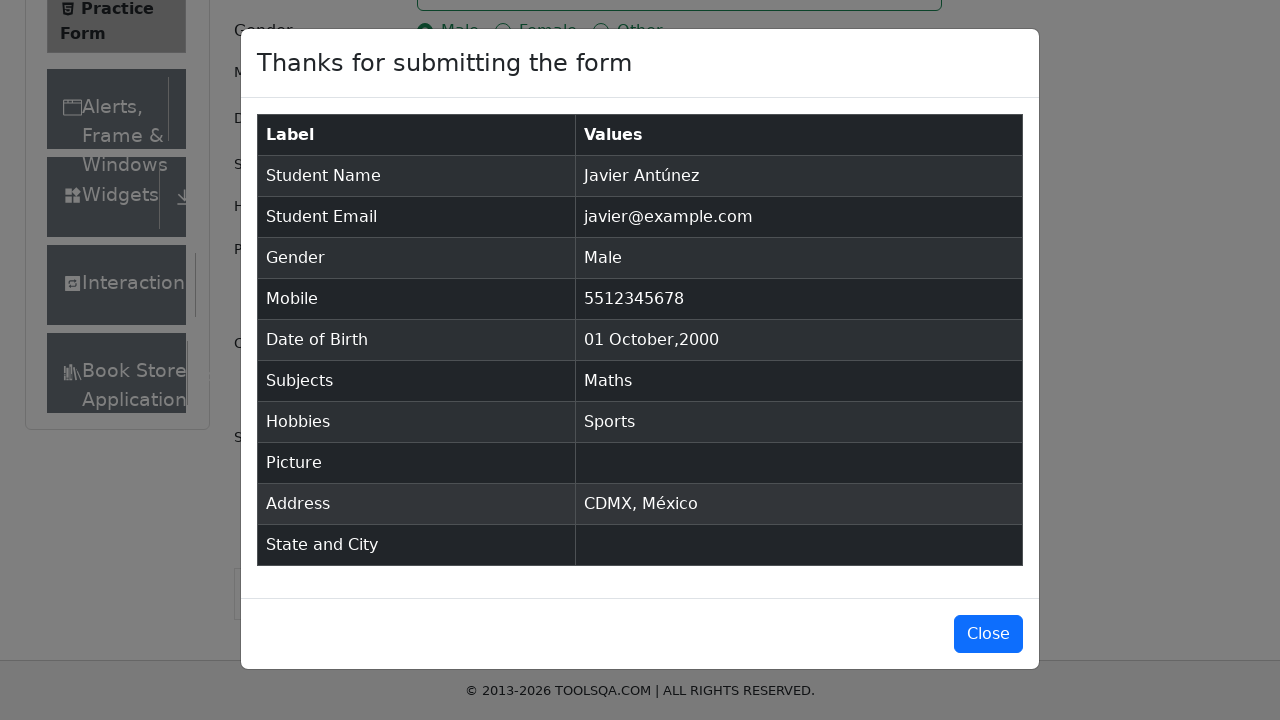

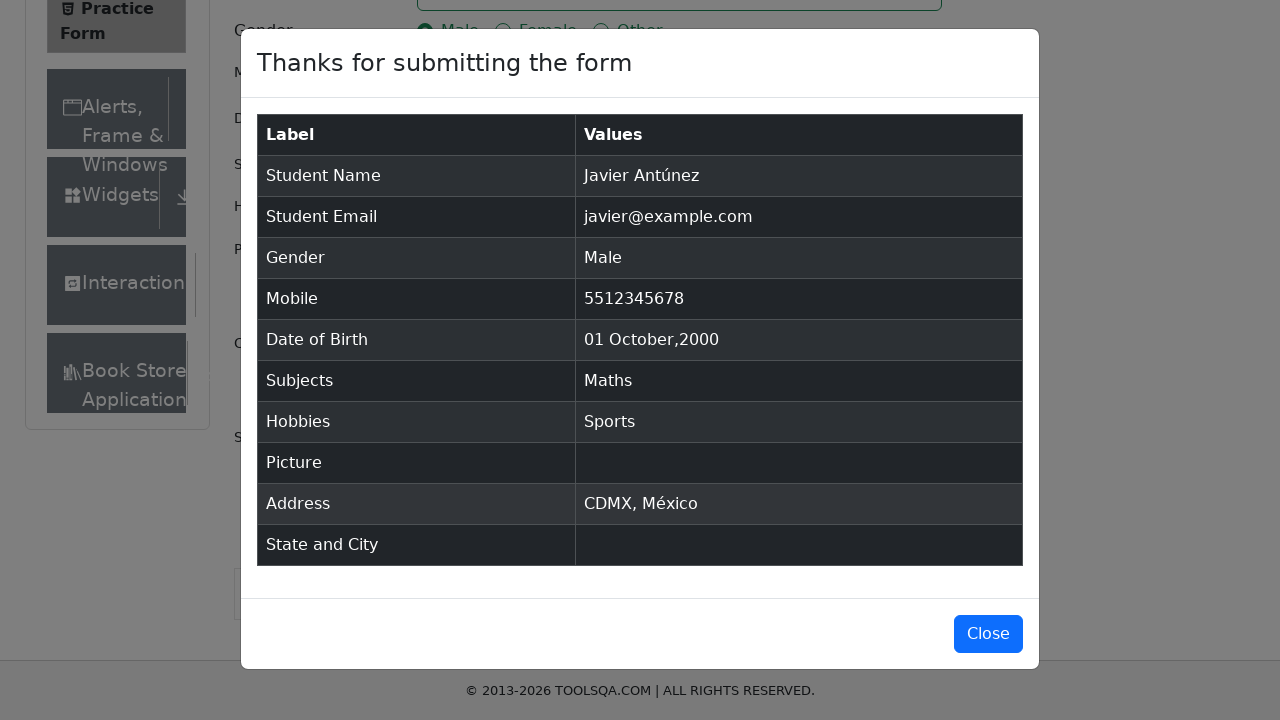